Tests checkbox functionality by clicking a checkbox to select it, verifying it's selected, then clicking again to deselect and verifying it's deselected

Starting URL: https://rahulshettyacademy.com/AutomationPractice/

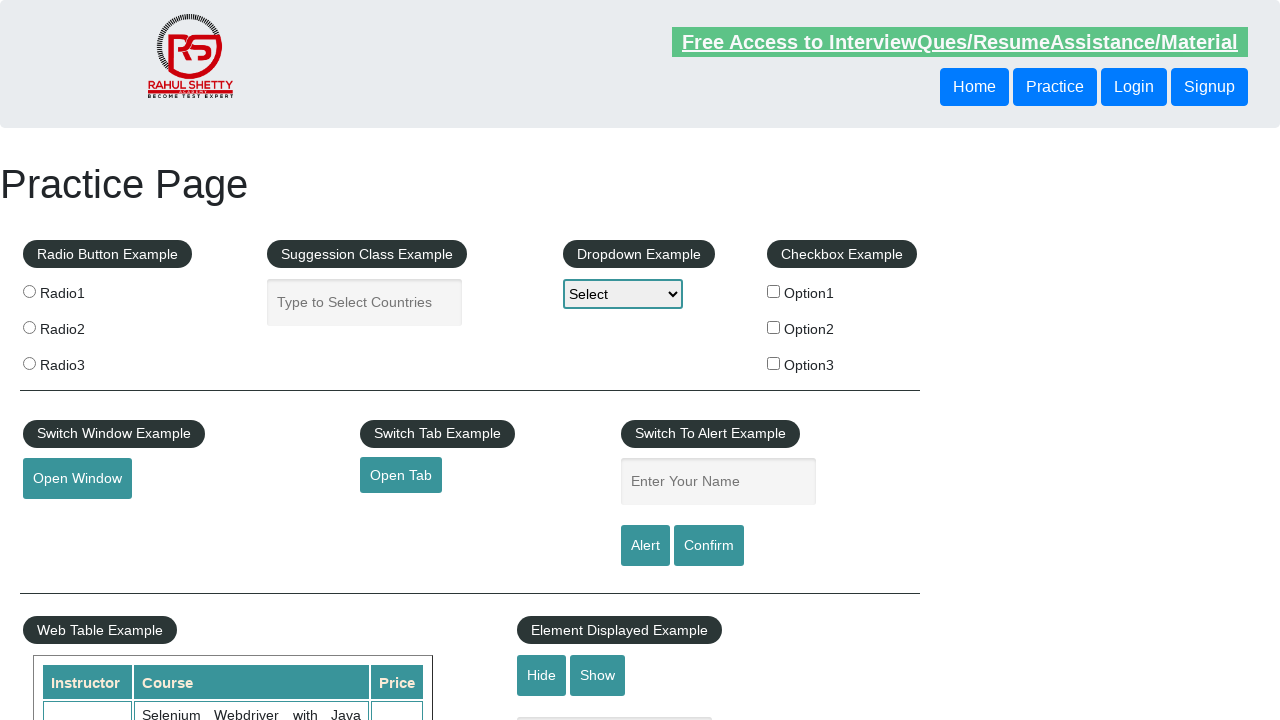

Navigated to Automation Practice page
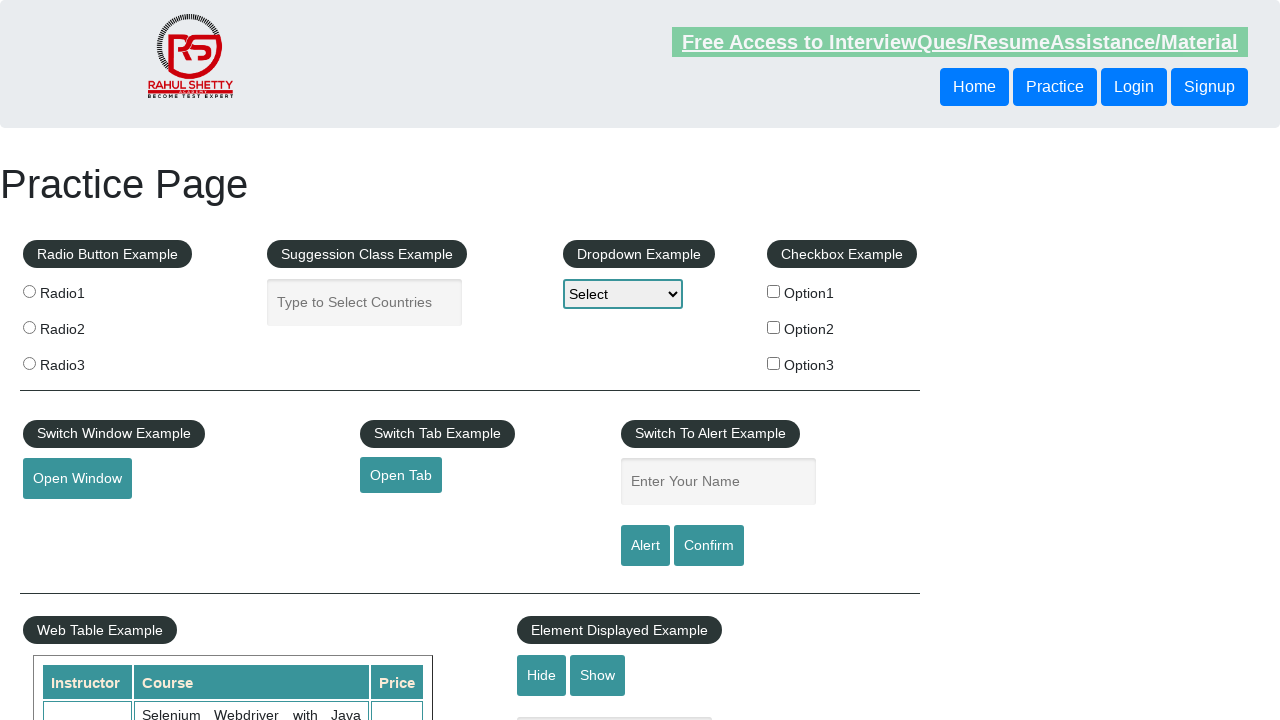

Clicked checkbox to select it at (774, 291) on #checkBoxOption1
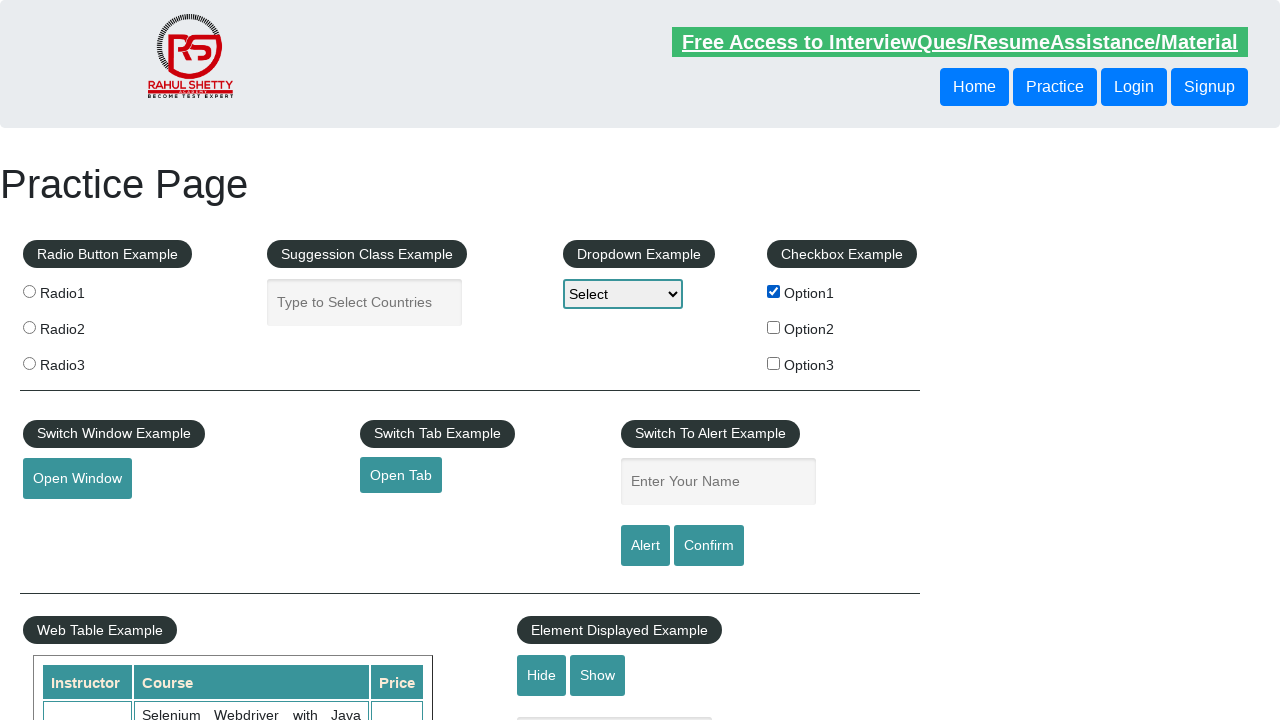

Waited 1 second for checkbox state to update
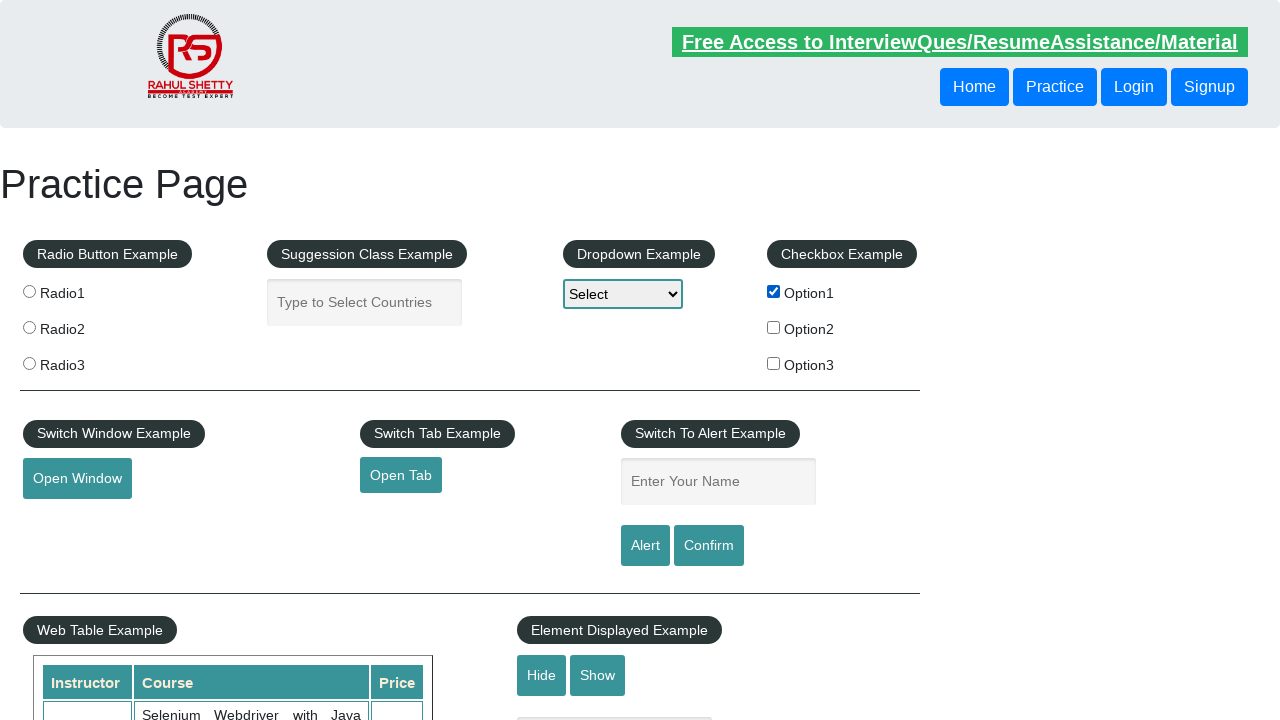

Verified checkbox is selected
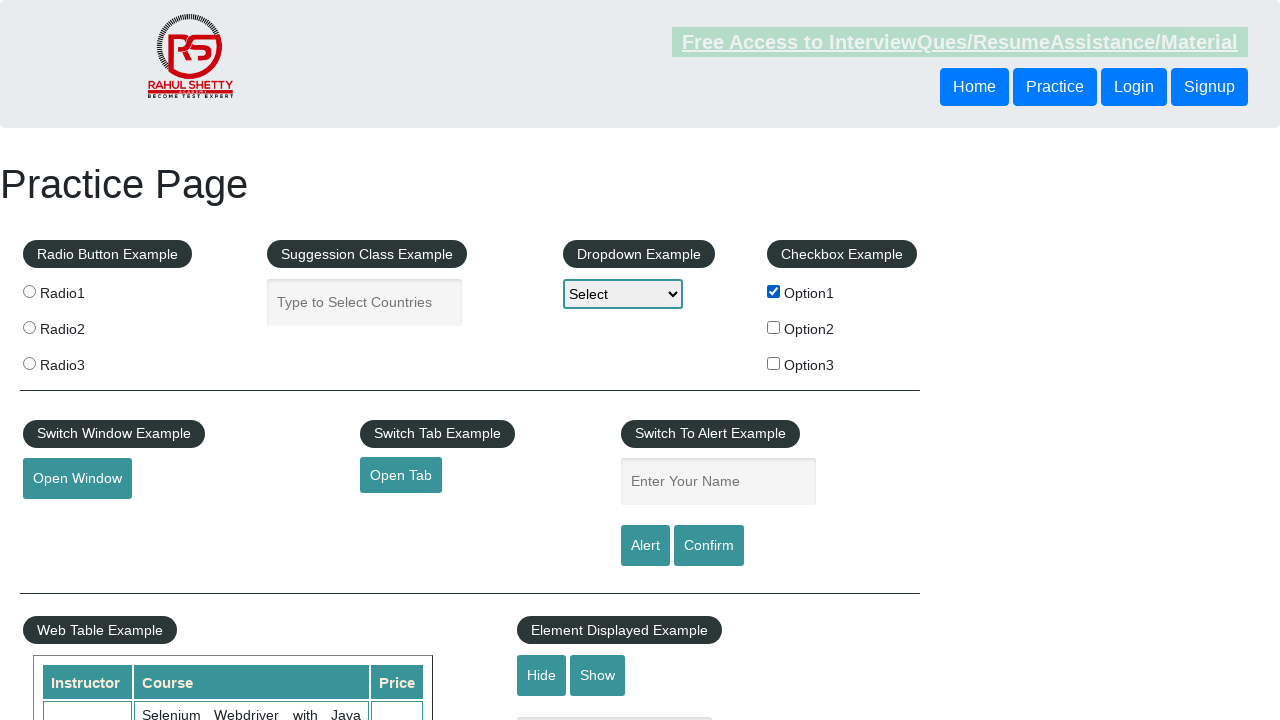

Clicked checkbox to deselect it at (774, 291) on #checkBoxOption1
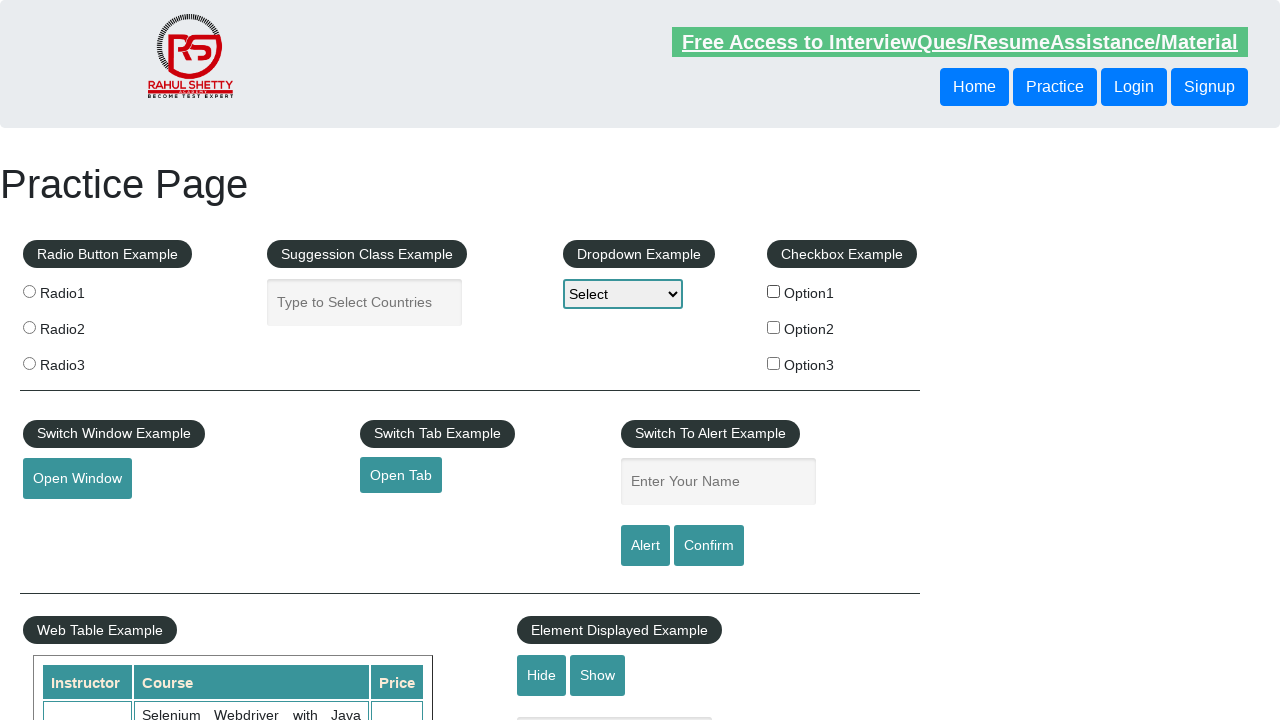

Verified checkbox is deselected
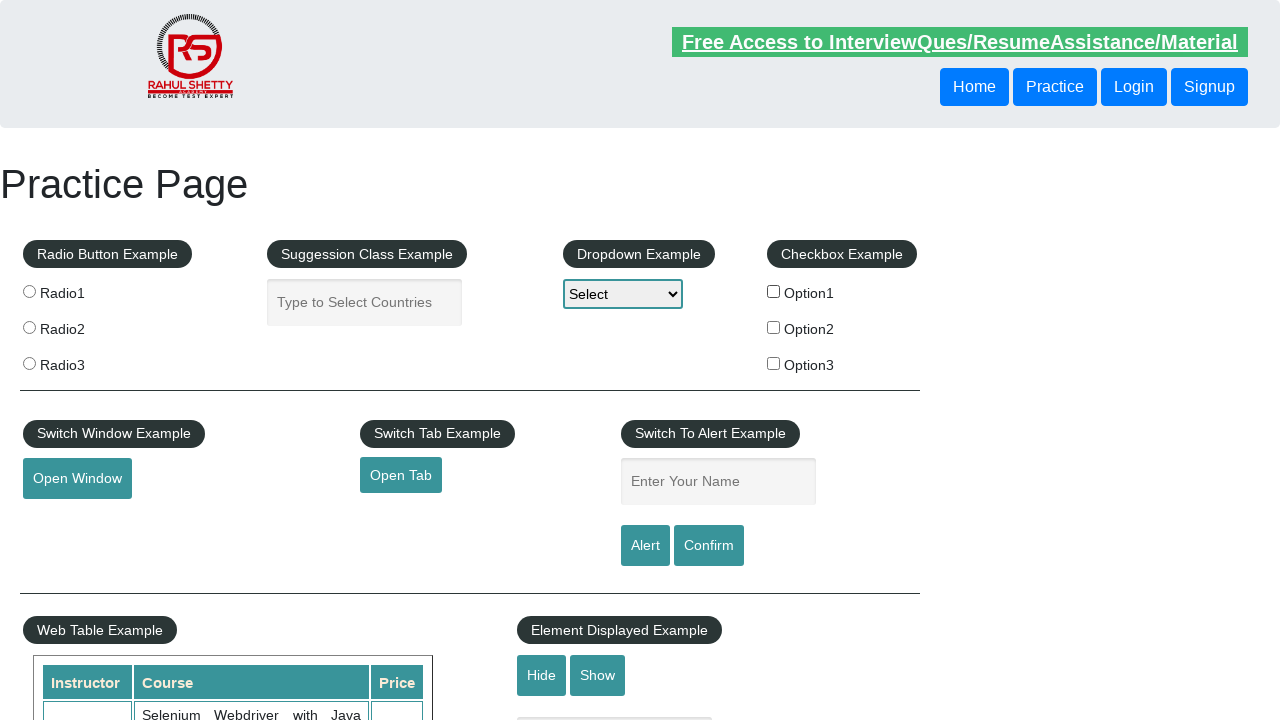

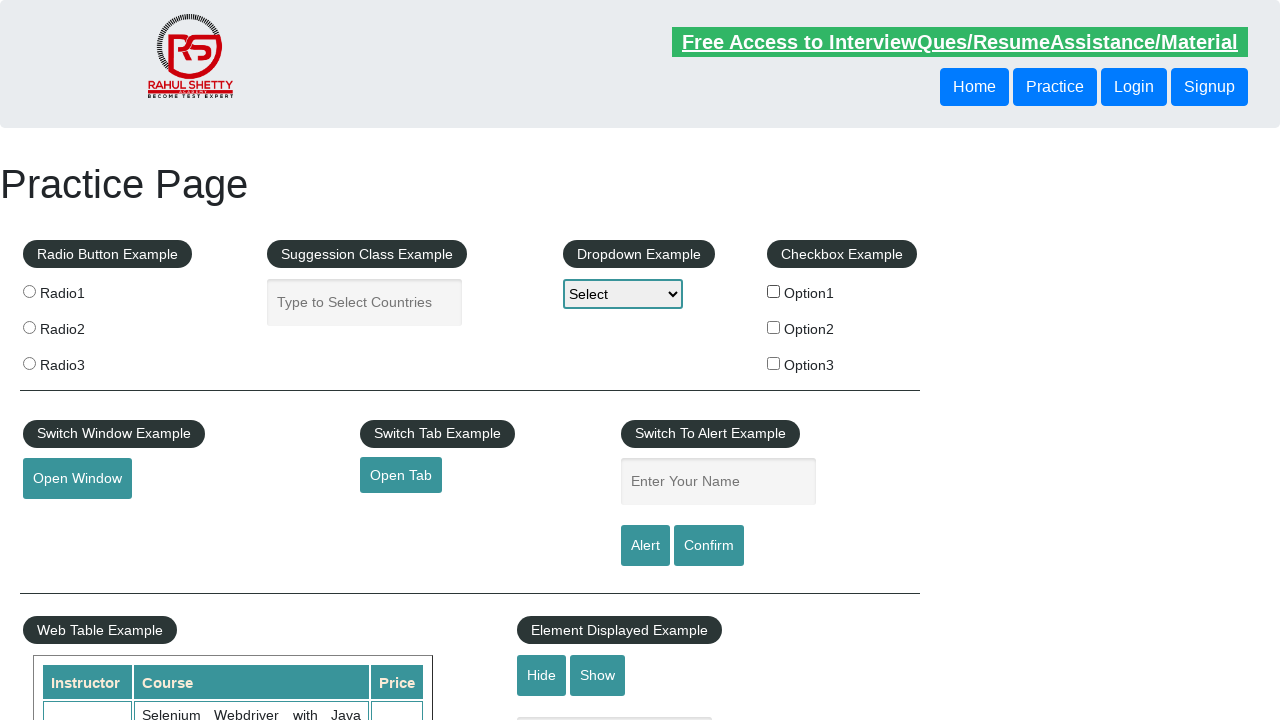